Tests interaction with challenging DOM elements by clicking various buttons

Starting URL: https://the-internet.herokuapp.com/

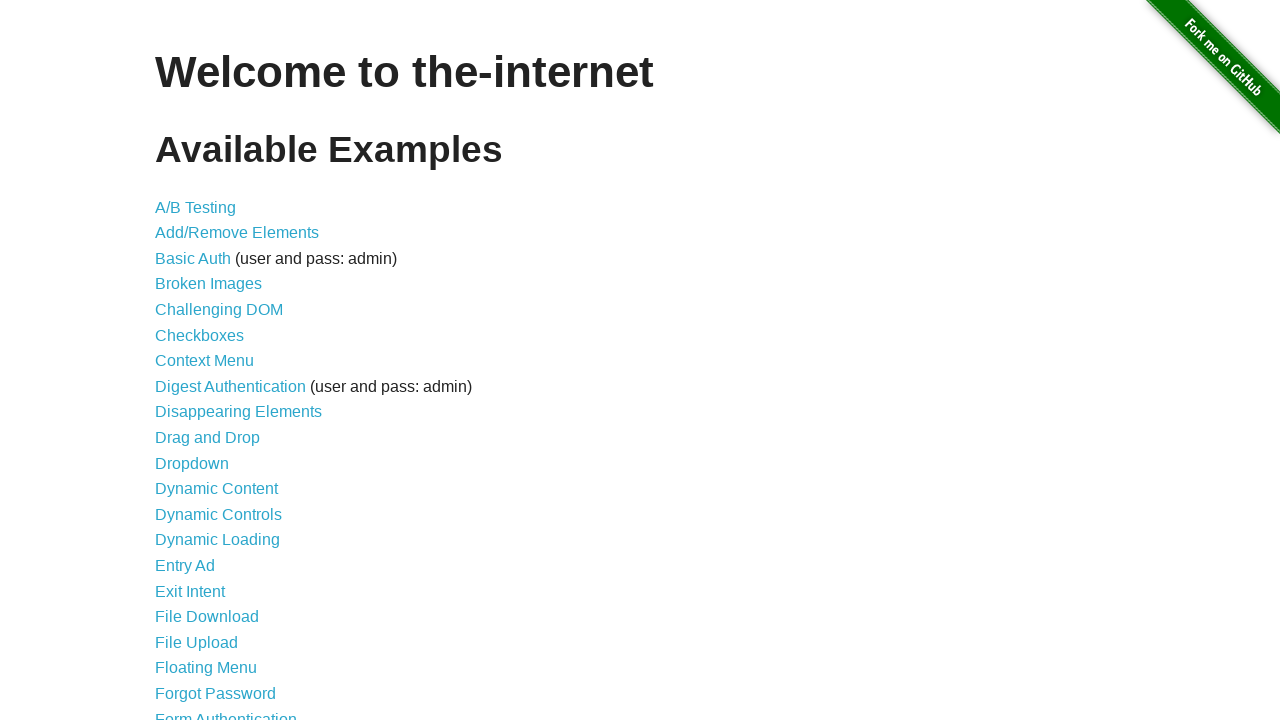

Clicked on Challenging DOM link at (219, 310) on a[href='/challenging_dom']
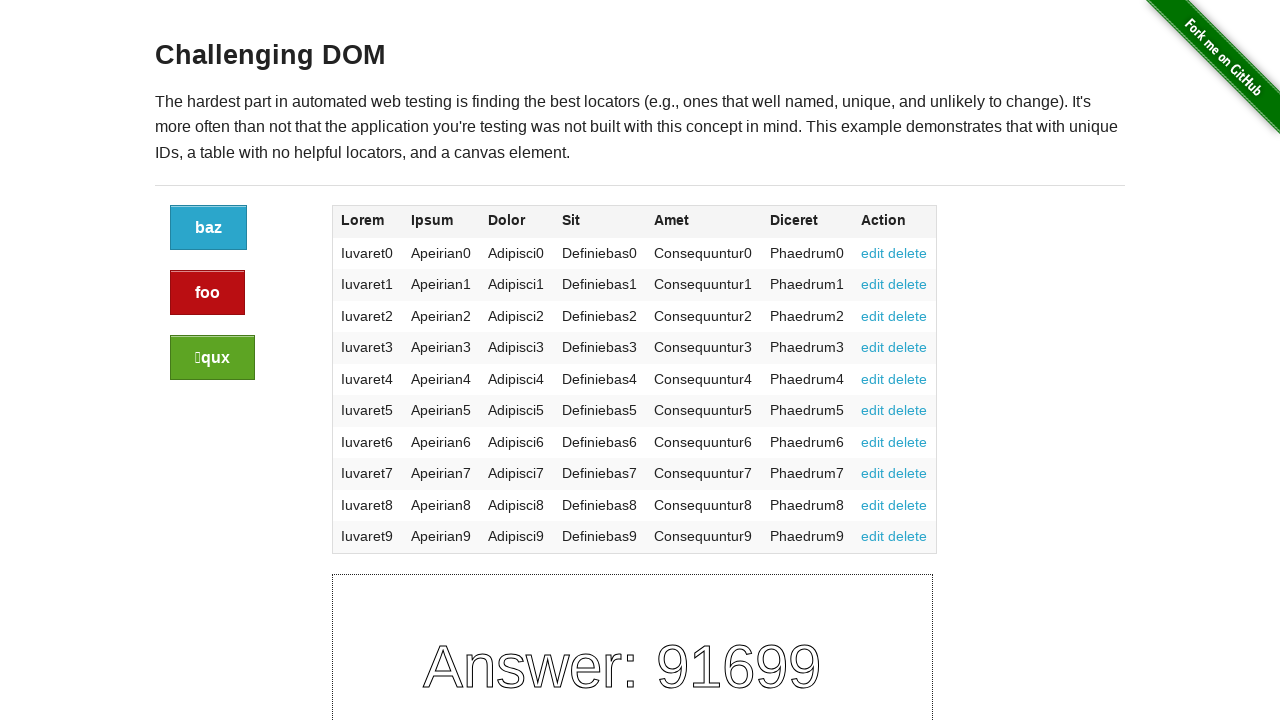

Clicked on primary button at (208, 228) on .button
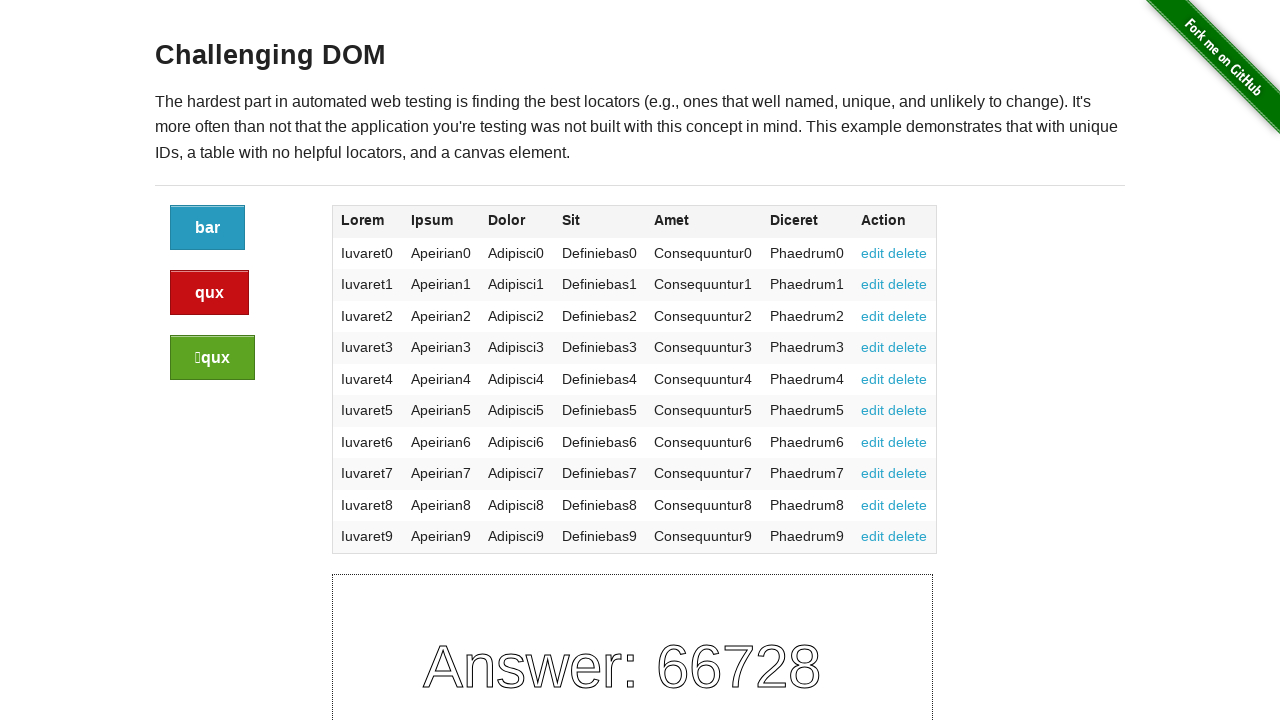

Clicked on alert button at (210, 293) on .button.alert
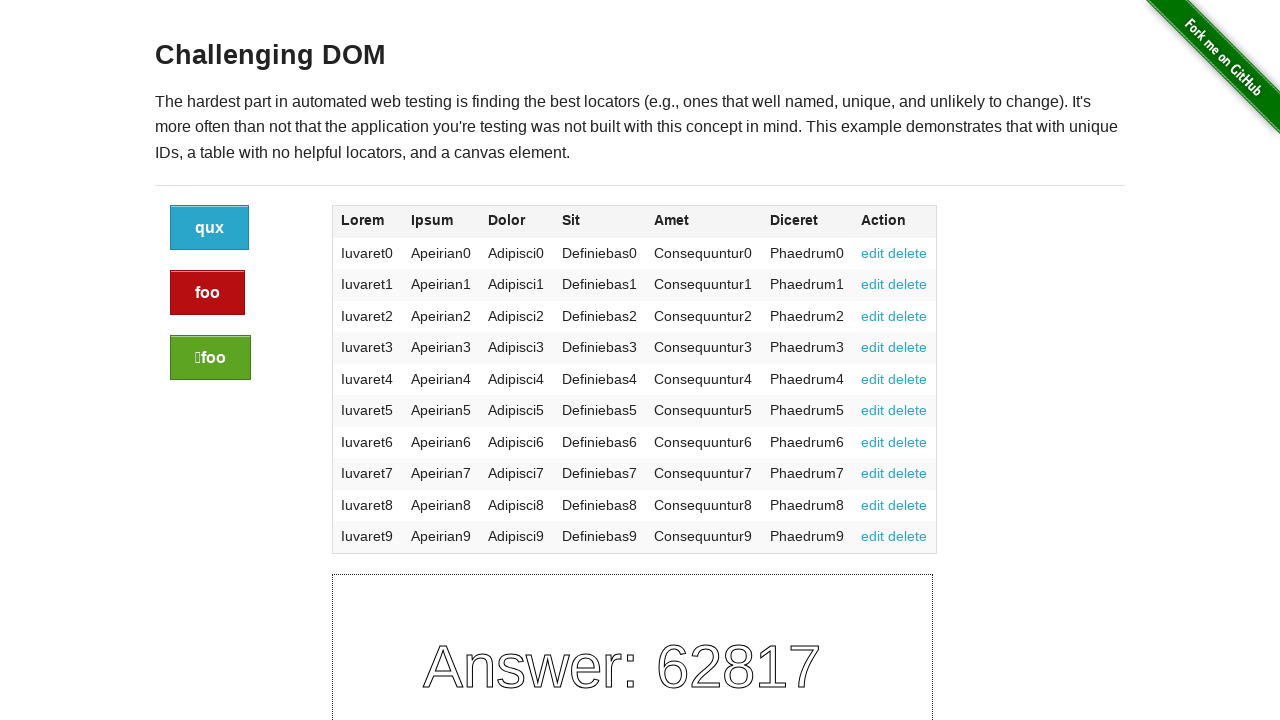

Clicked on success button at (210, 358) on .button.success
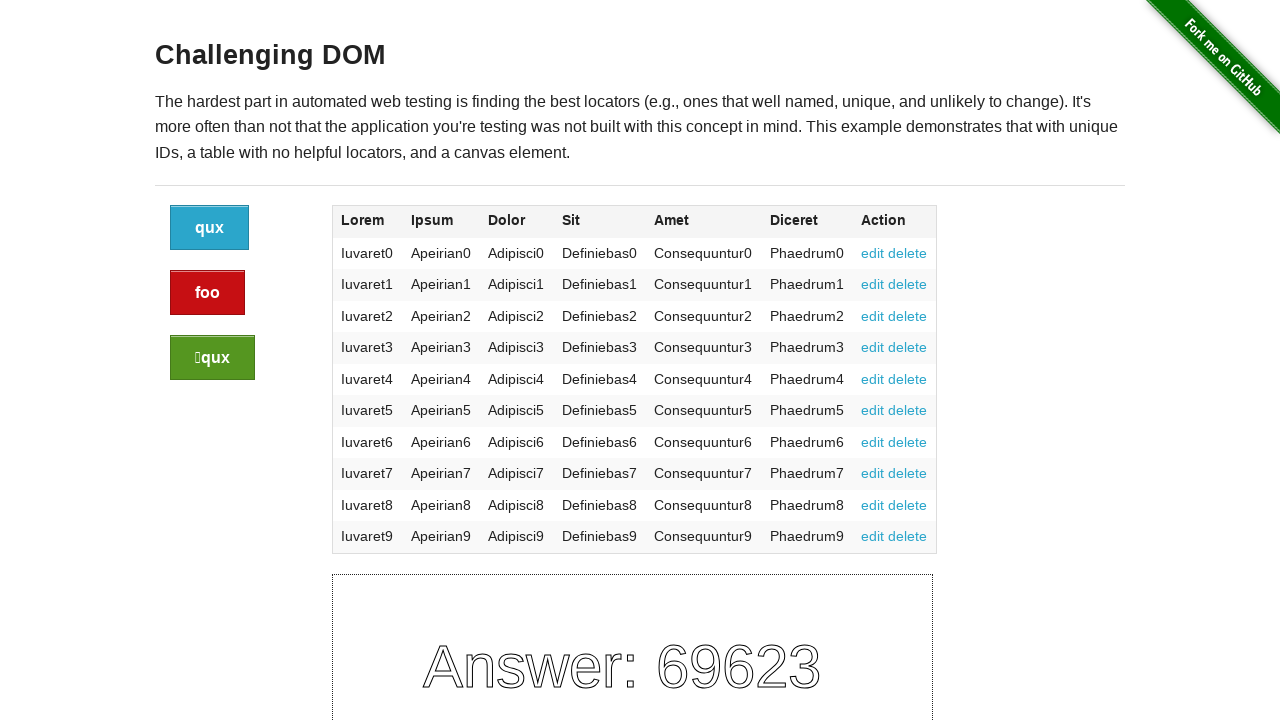

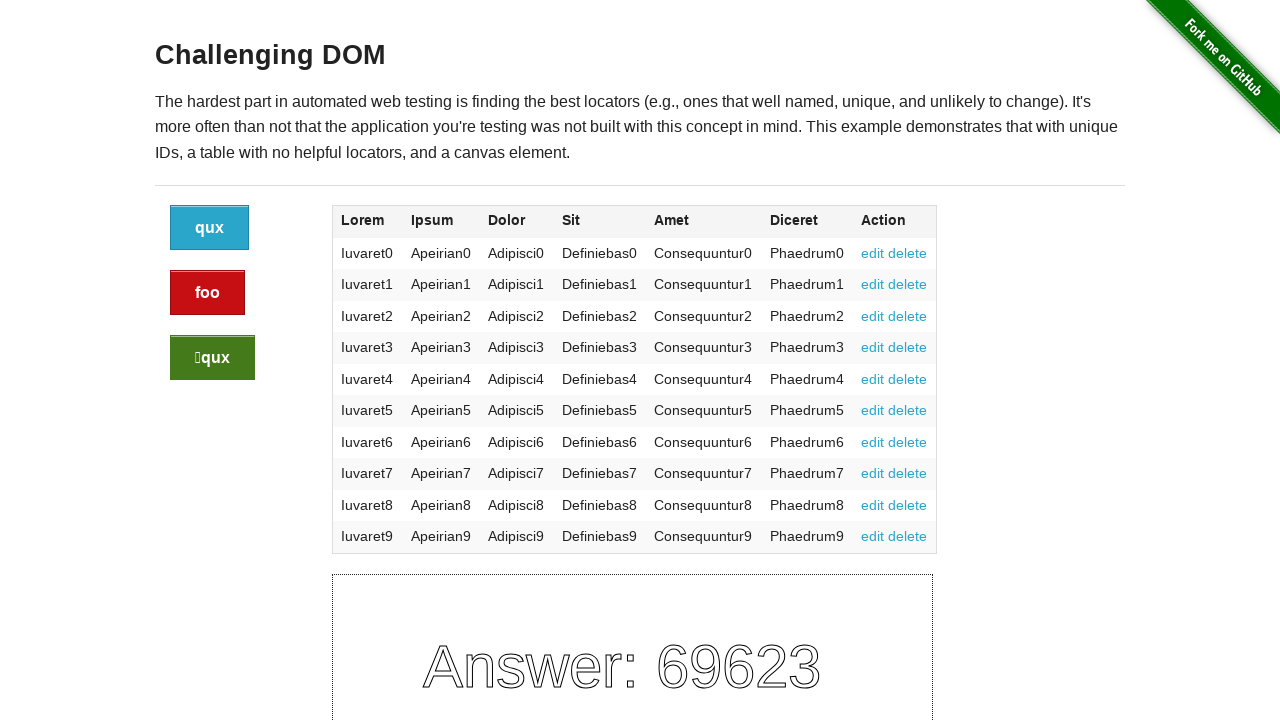